Tests hover tooltip functionality by hovering over an input field and verifying the tooltip text appears

Starting URL: https://automationfc.github.io/jquery-tooltip/

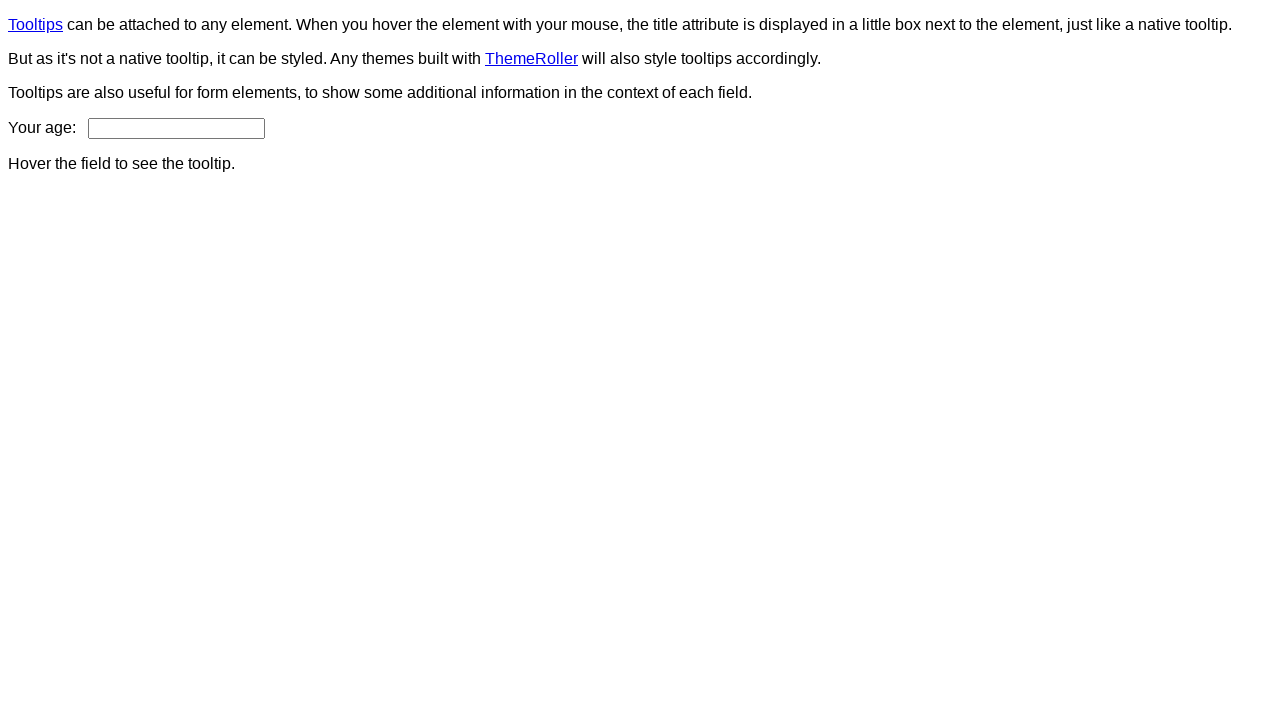

Hovered over age input field at (176, 128) on #age
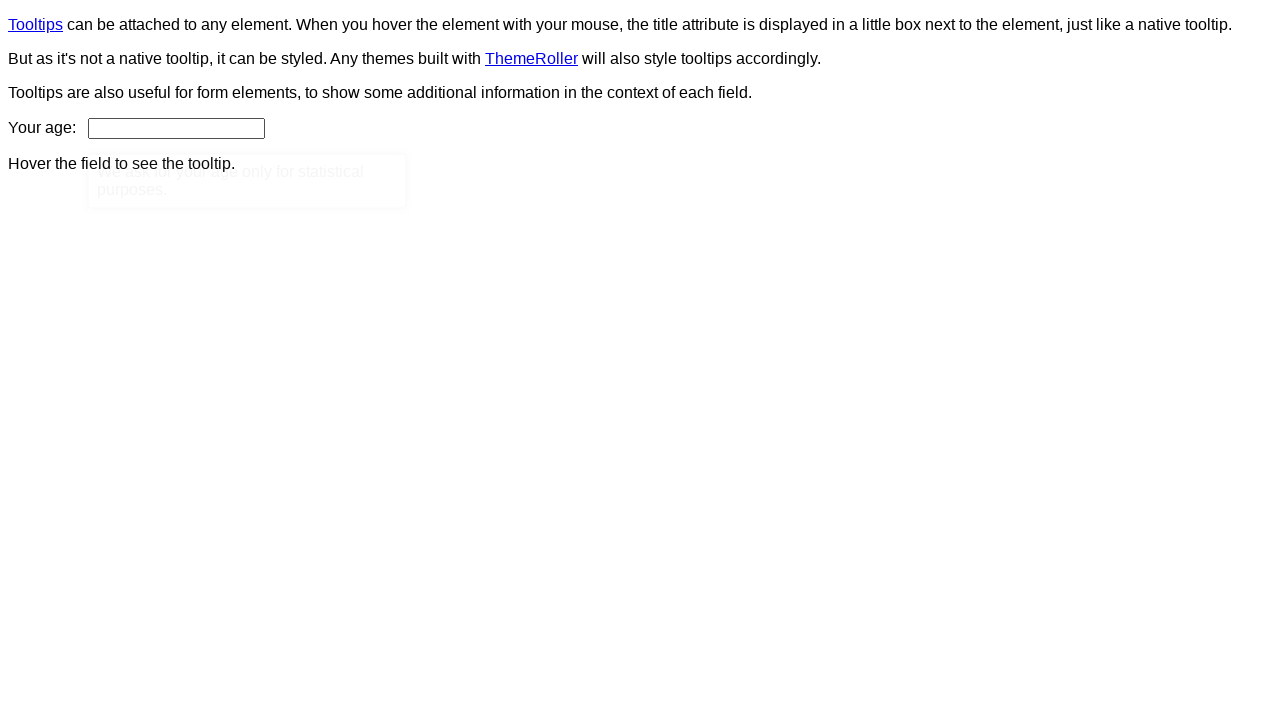

Tooltip content appeared after hovering
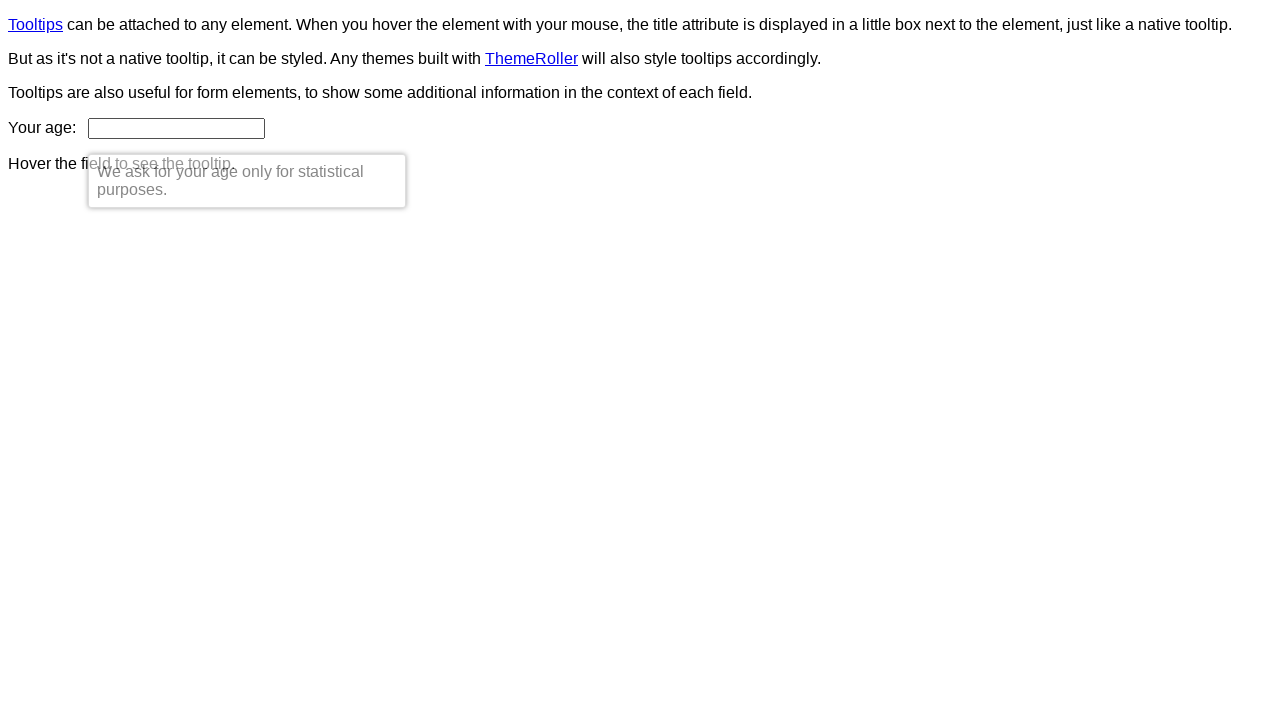

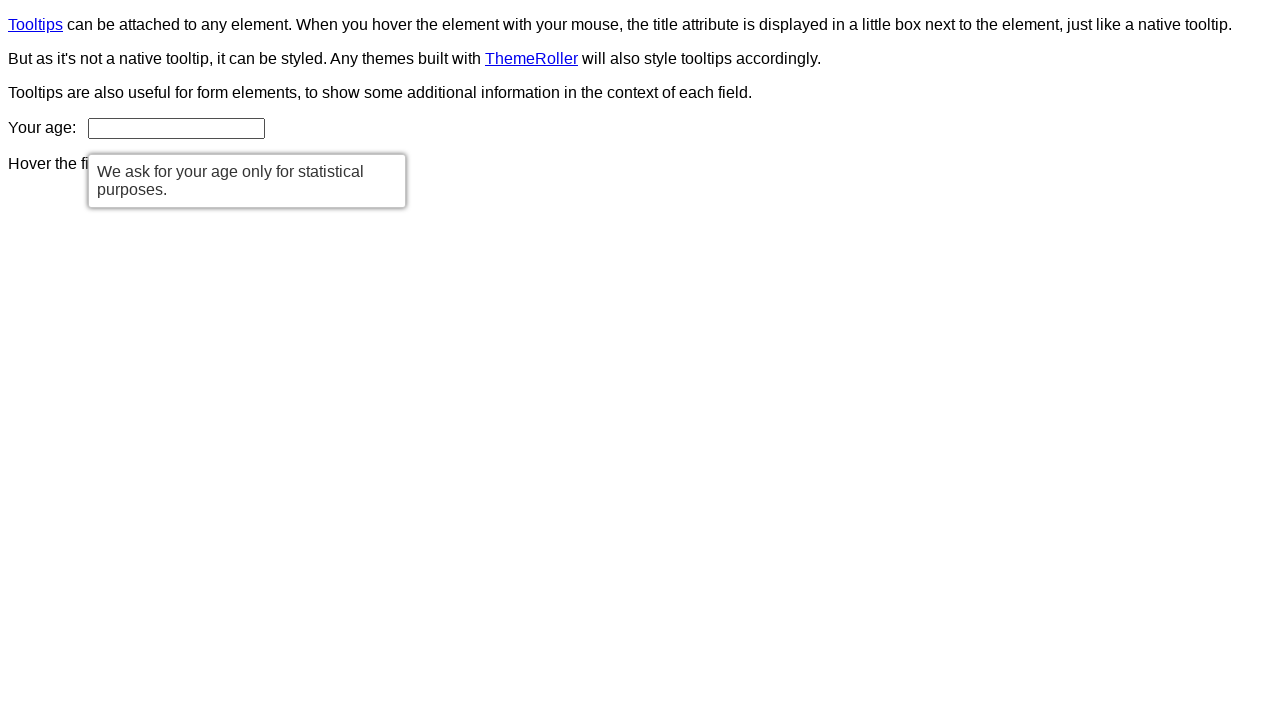